Tests right-click context menu functionality by performing a right-click on an element and selecting the Copy option from the context menu

Starting URL: http://swisnl.github.io/jQuery-contextMenu/demo.html

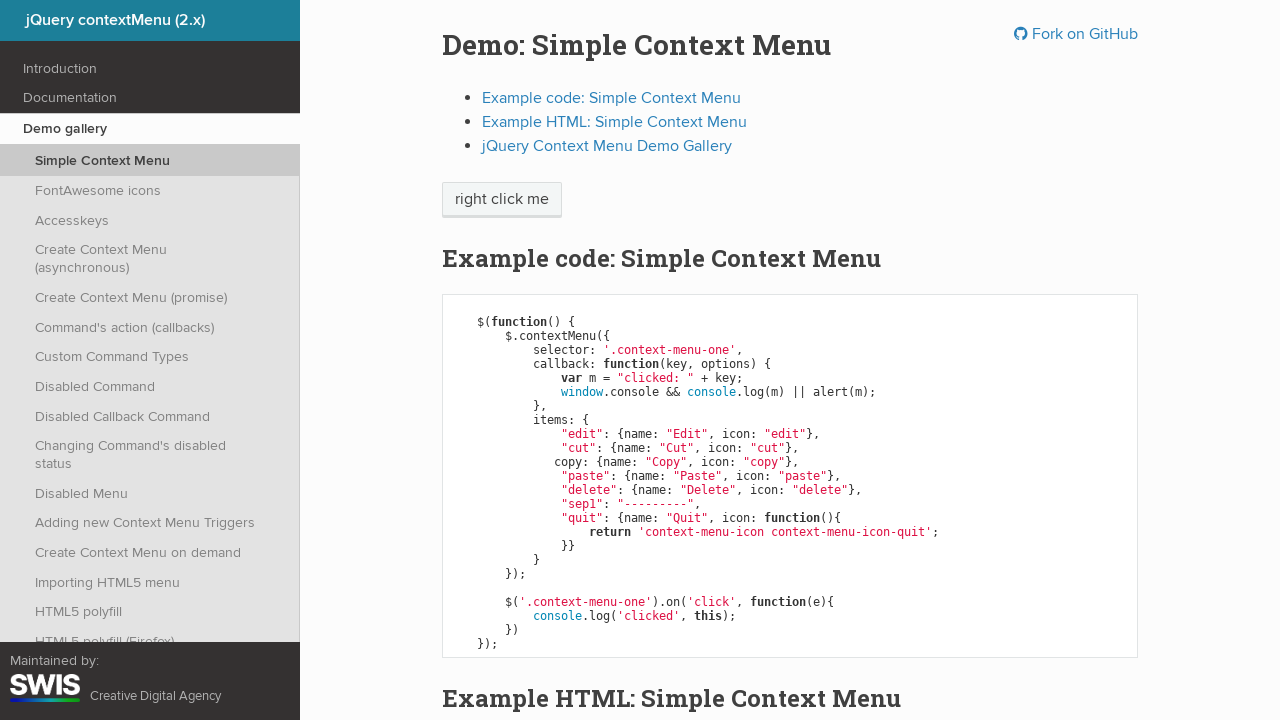

Located the 'right click me' element
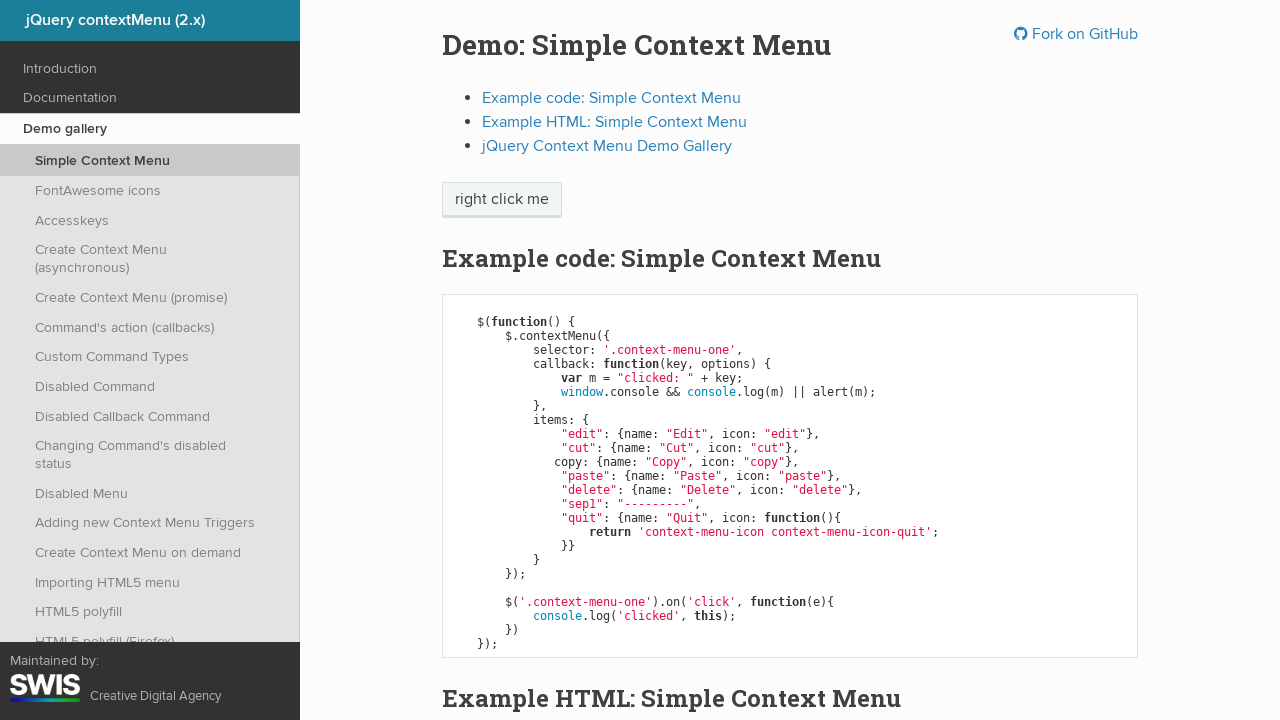

Right-clicked on the 'right click me' element at (502, 200) on xpath=//span[text()='right click me']
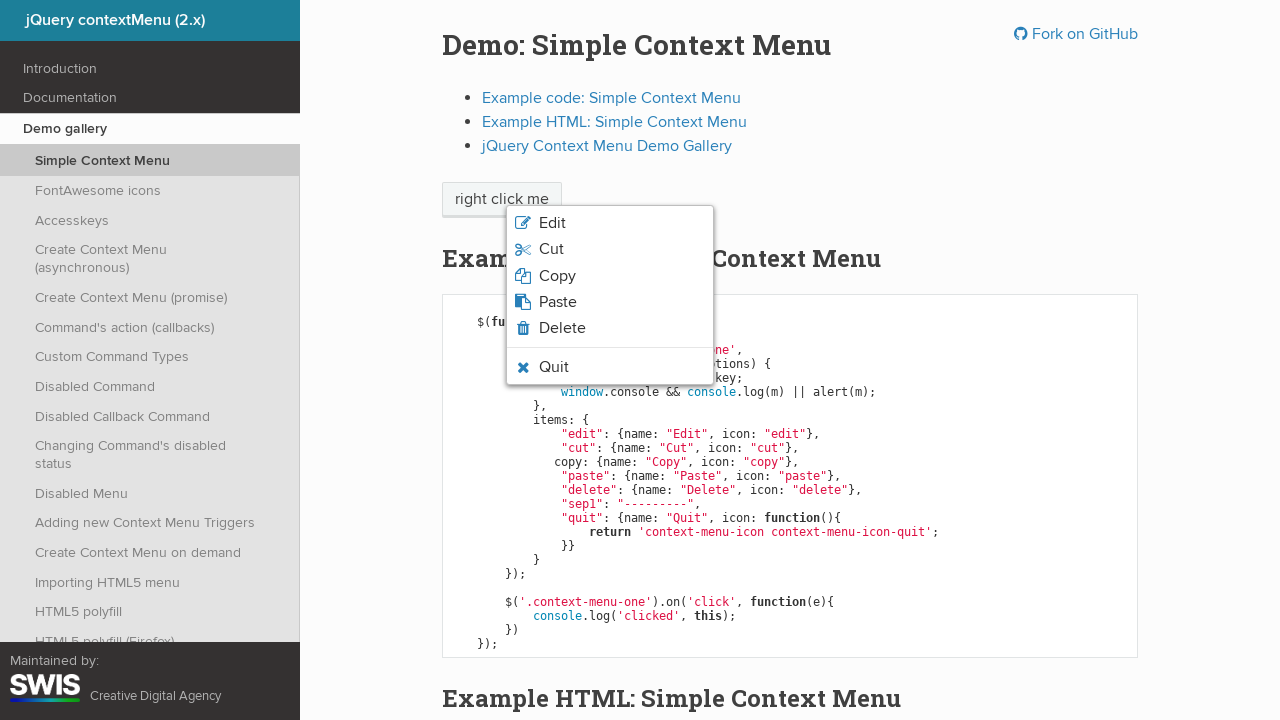

Waited for context menu to appear
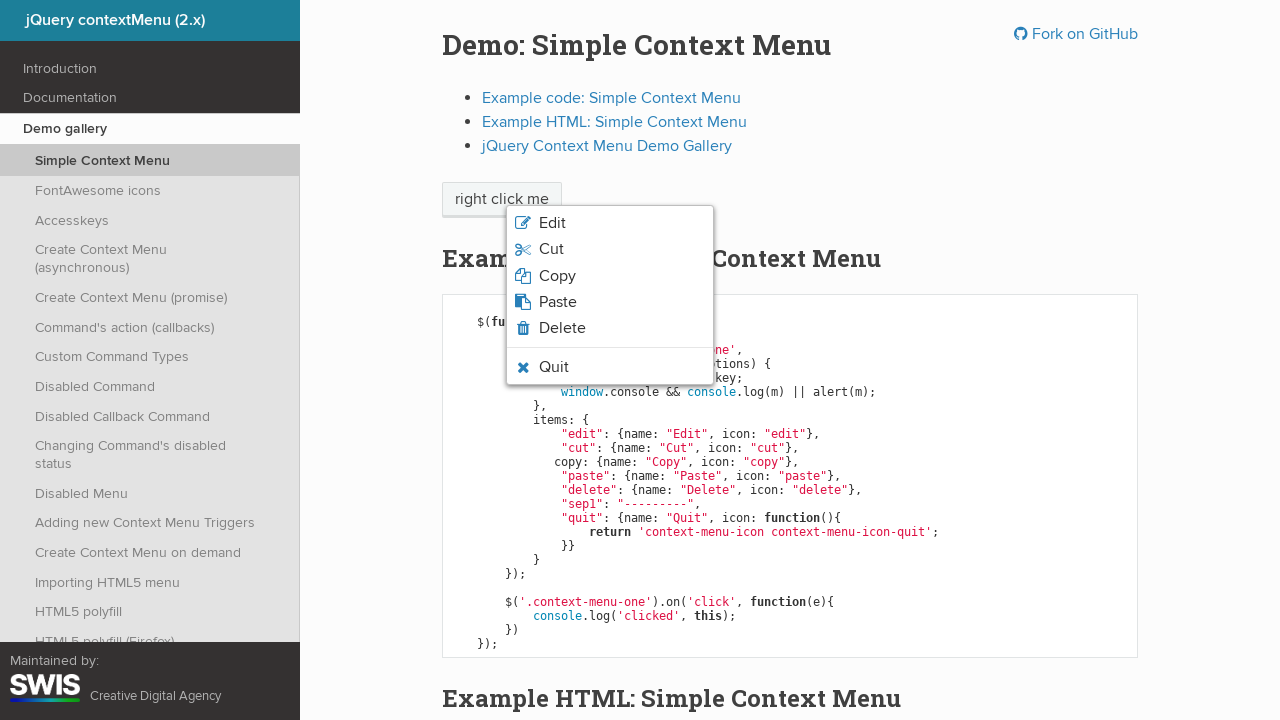

Selected Copy option from context menu at (610, 276) on .context-menu-icon-copy
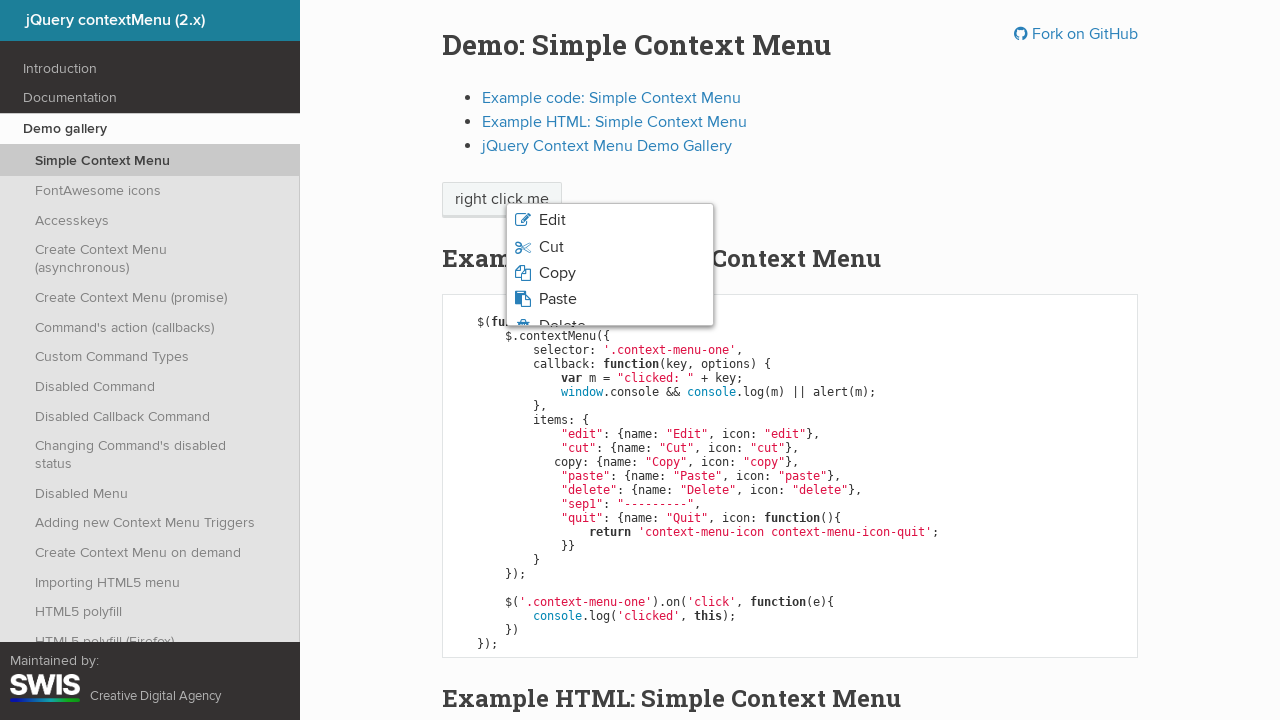

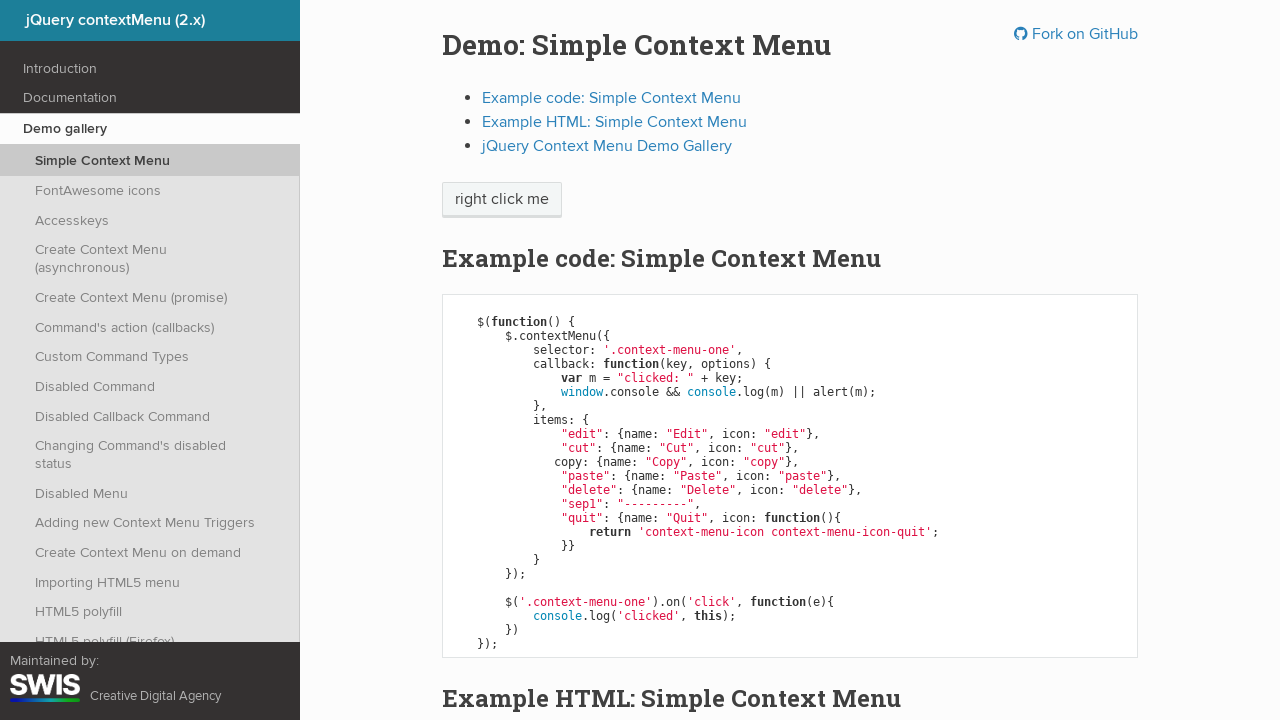